Tests alert handling by entering a name in an input field, clicking an alert button, and accepting the JavaScript alert that appears

Starting URL: https://rahulshettyacademy.com/AutomationPractice/

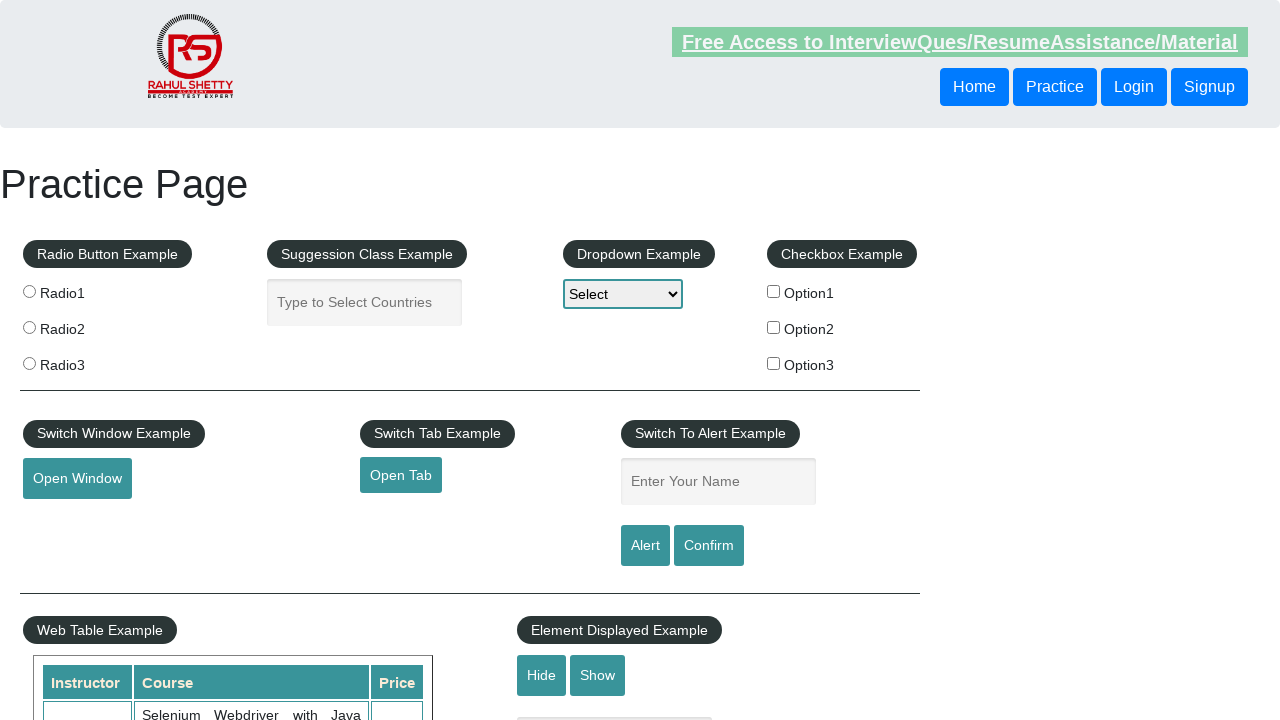

Filled name input field with 'Alex' on input[name='enter-name']
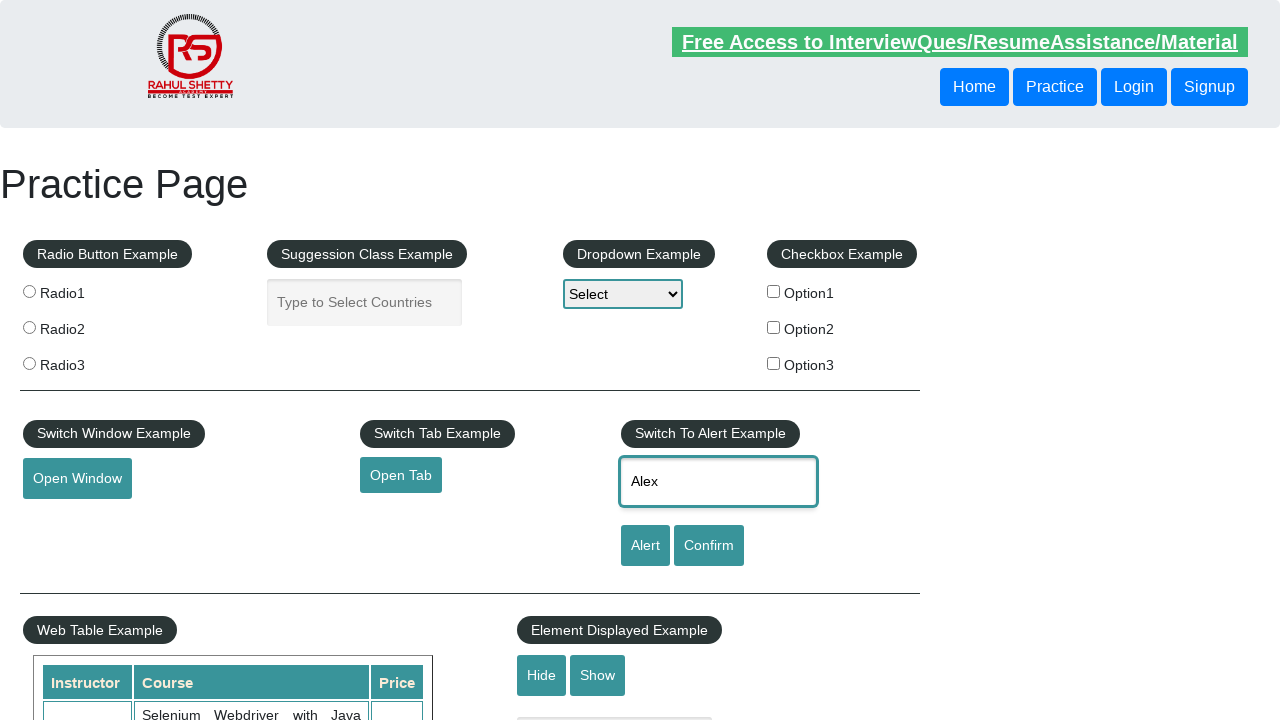

Clicked alert button at (645, 546) on #alertbtn
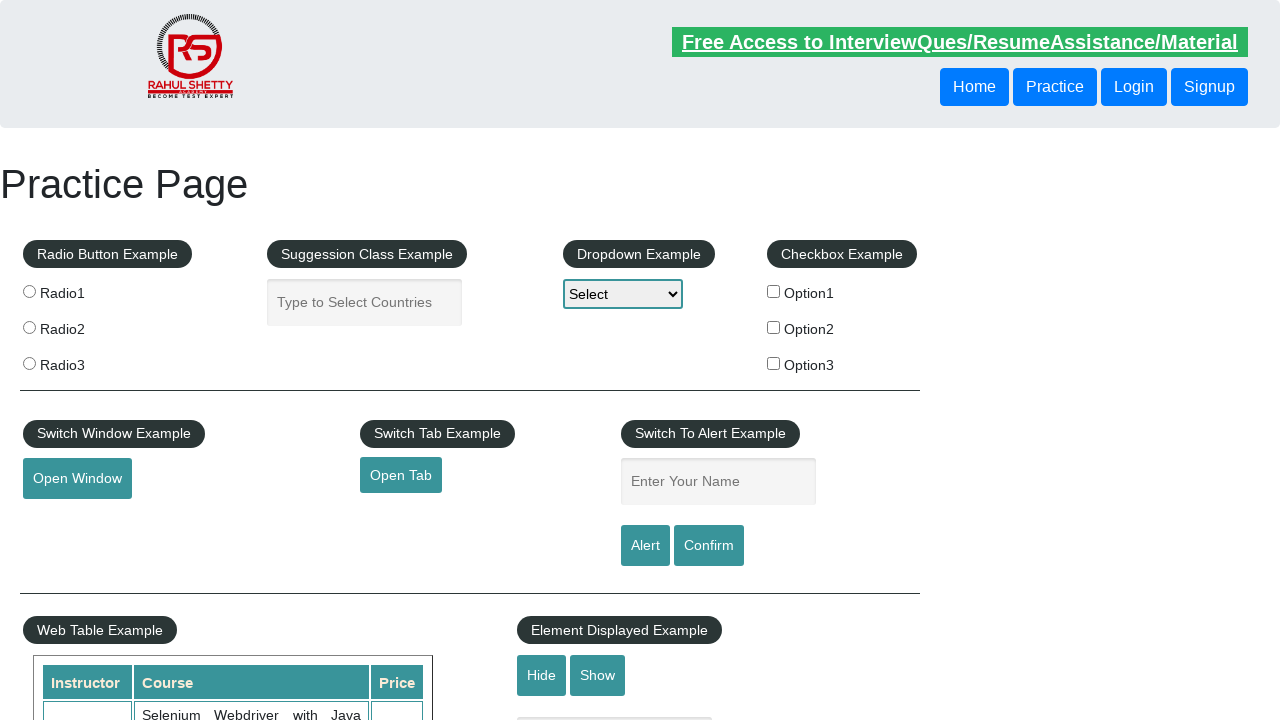

Set up dialog handler to accept JavaScript alert
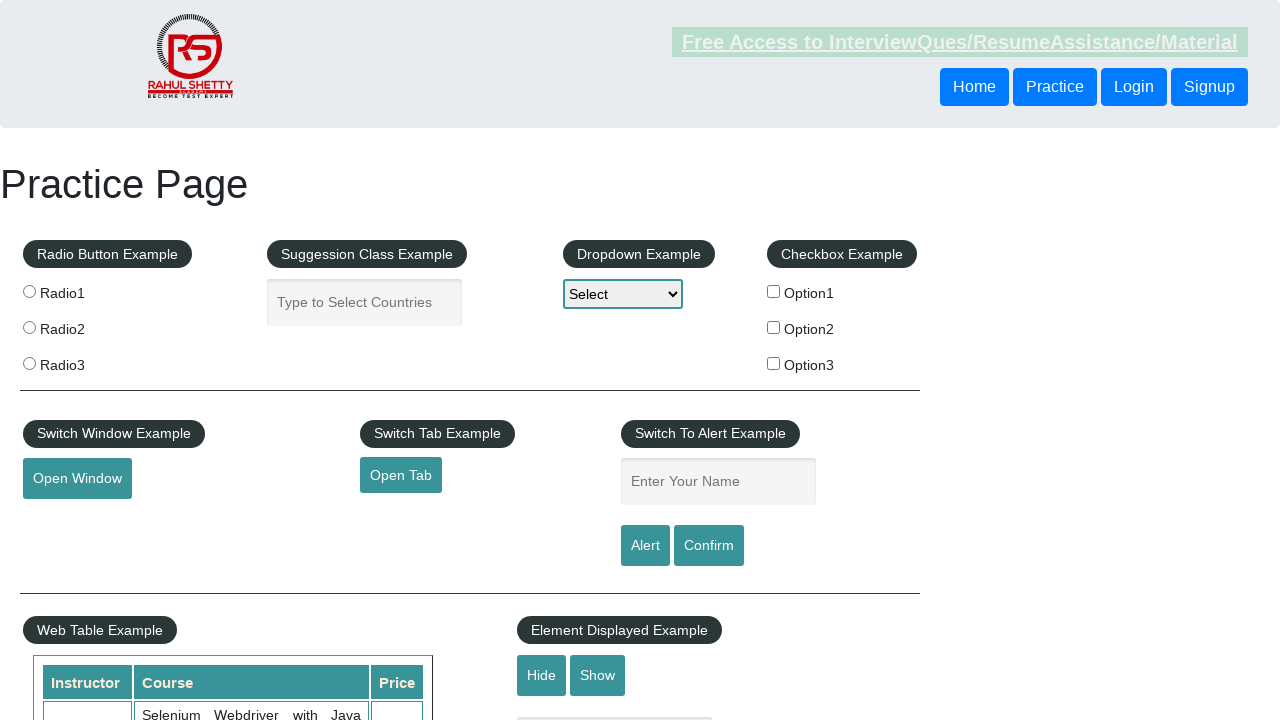

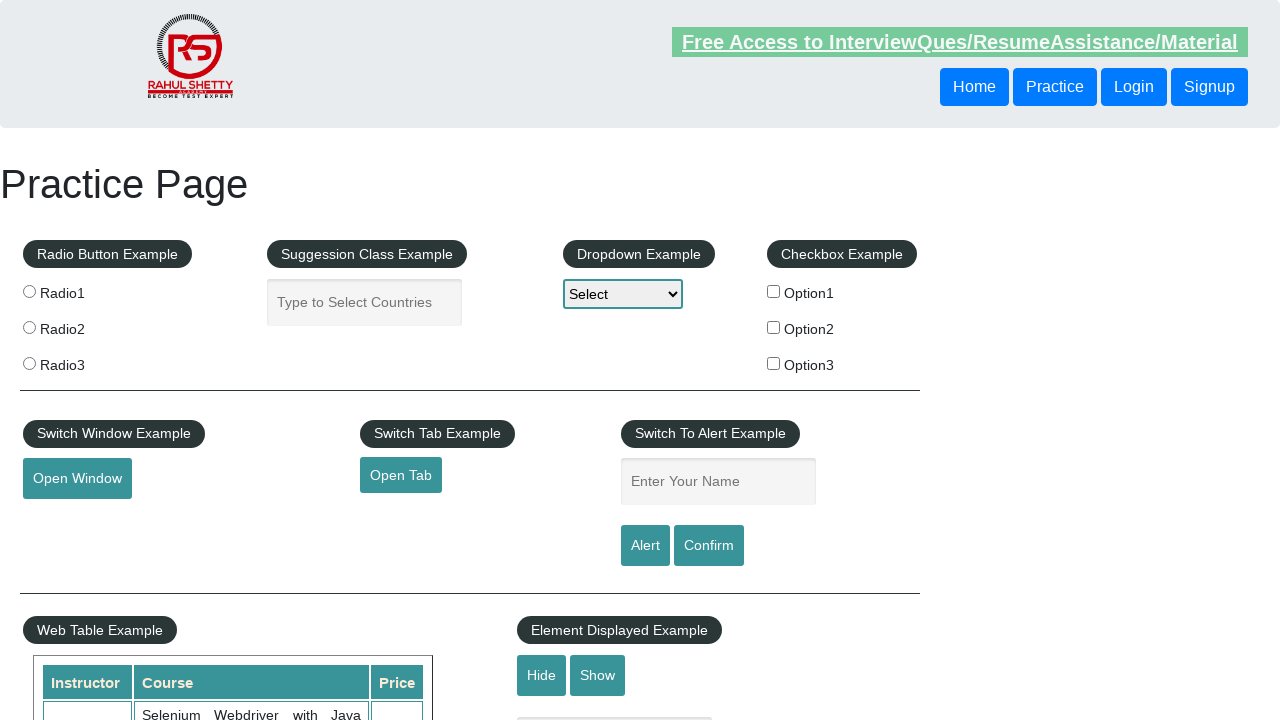